Tests browser alert/prompt handling by clicking a link that triggers a prompt dialog and accepting it with a text input value

Starting URL: https://www.qa-practice.com/elements/alert/prompt

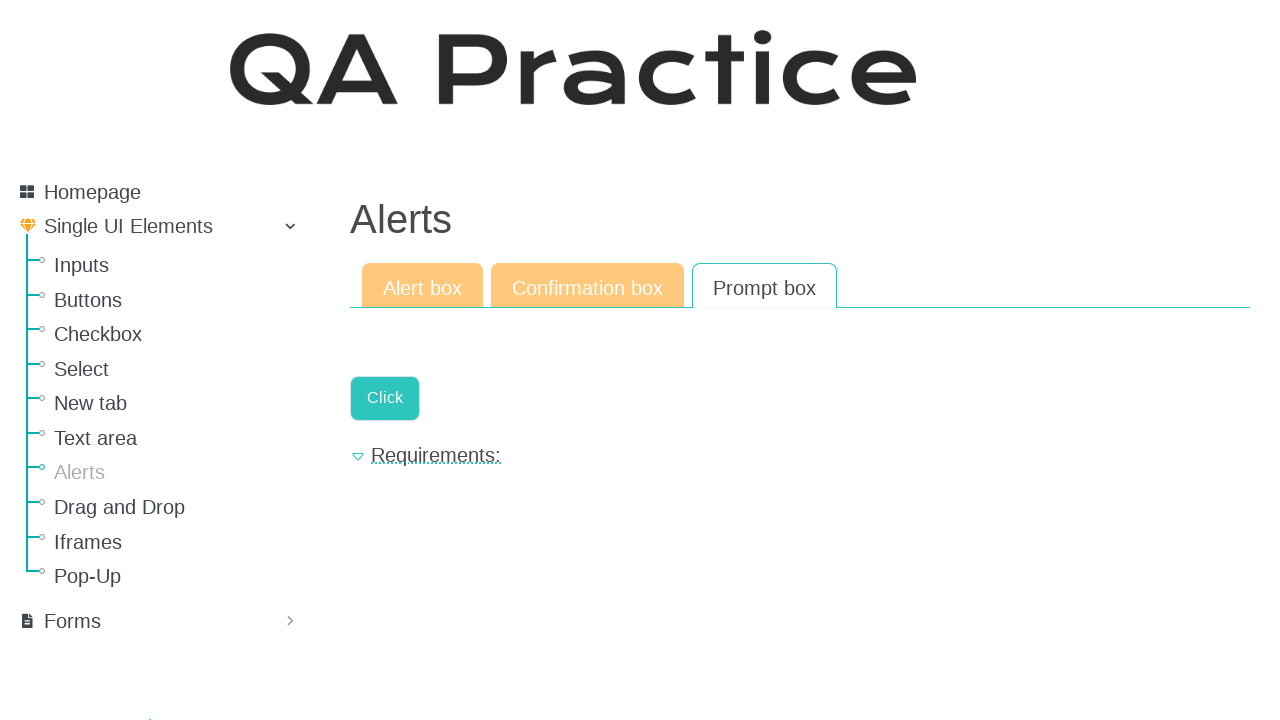

Set up dialog handler to accept prompt with 'https' text input
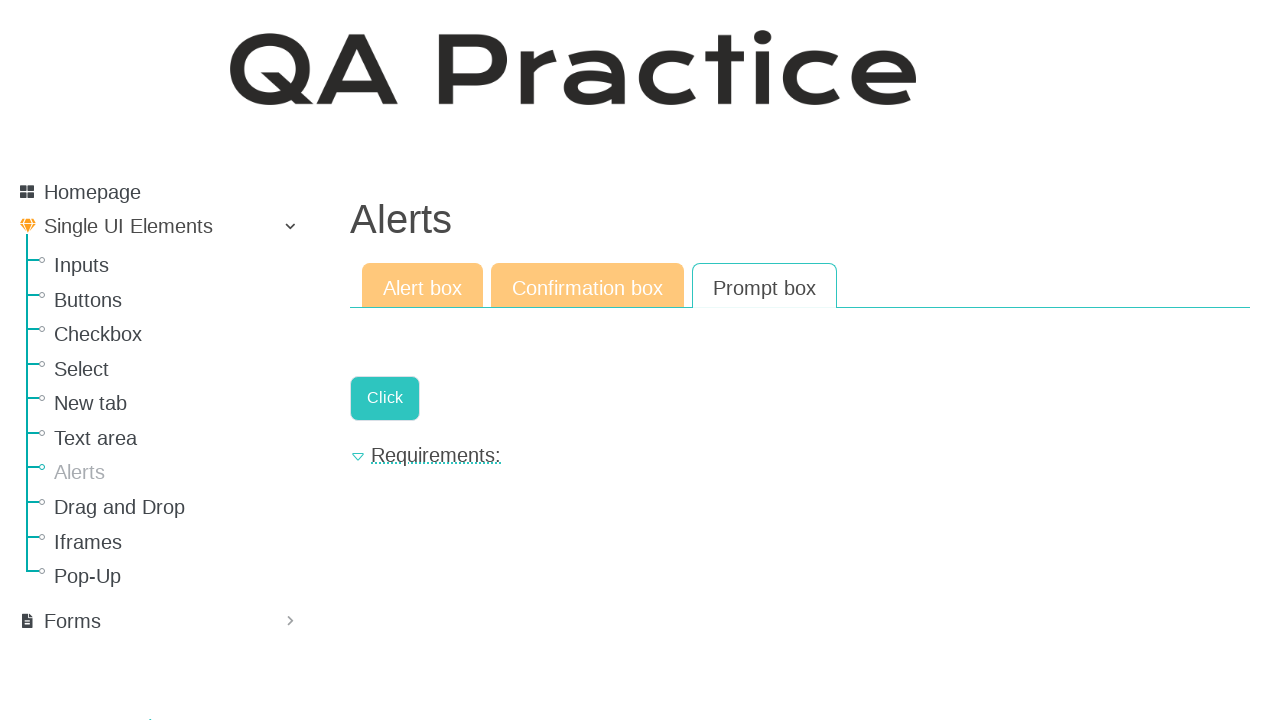

Clicked the link to trigger the prompt dialog at (385, 398) on internal:role=link[name="Click"i]
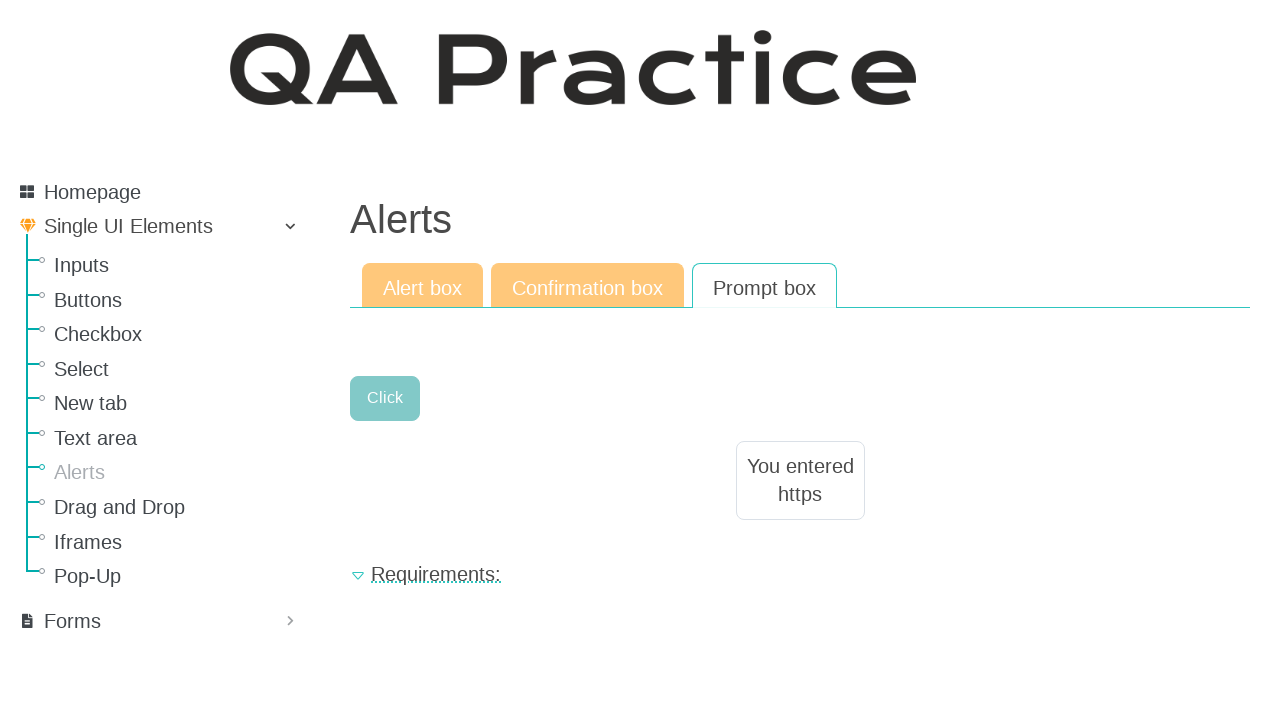

Result text appeared after accepting the prompt dialog
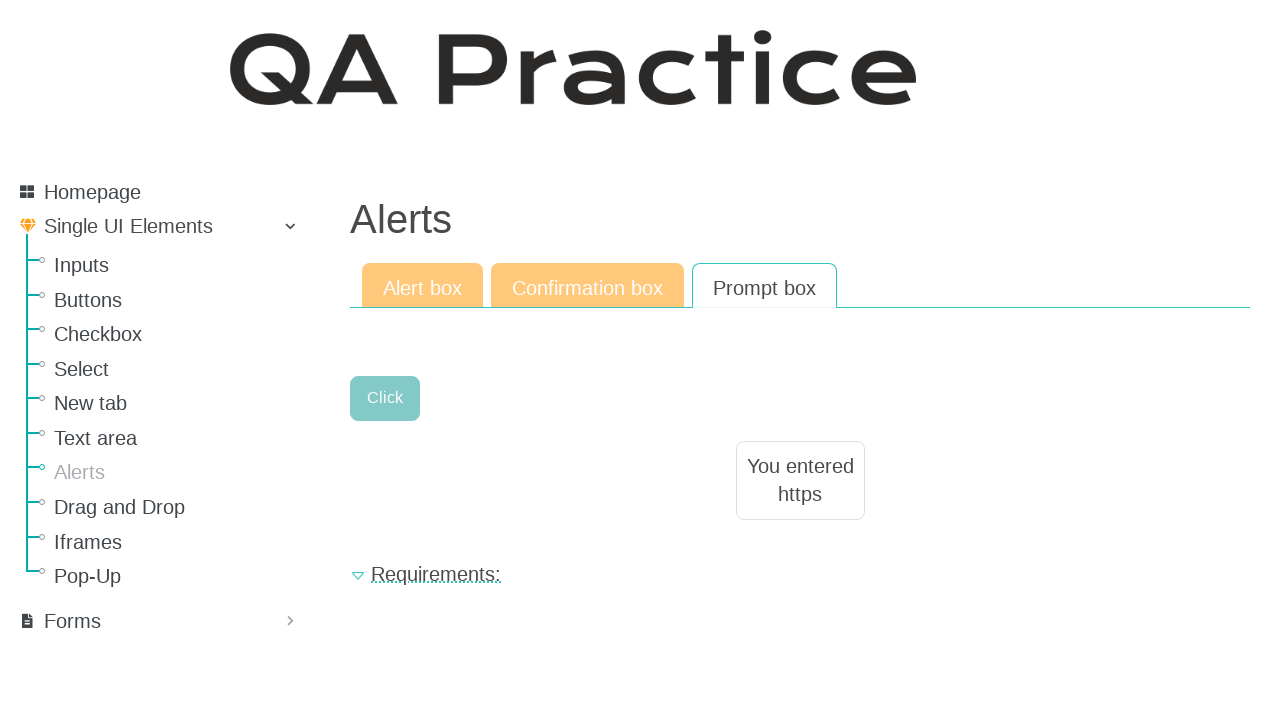

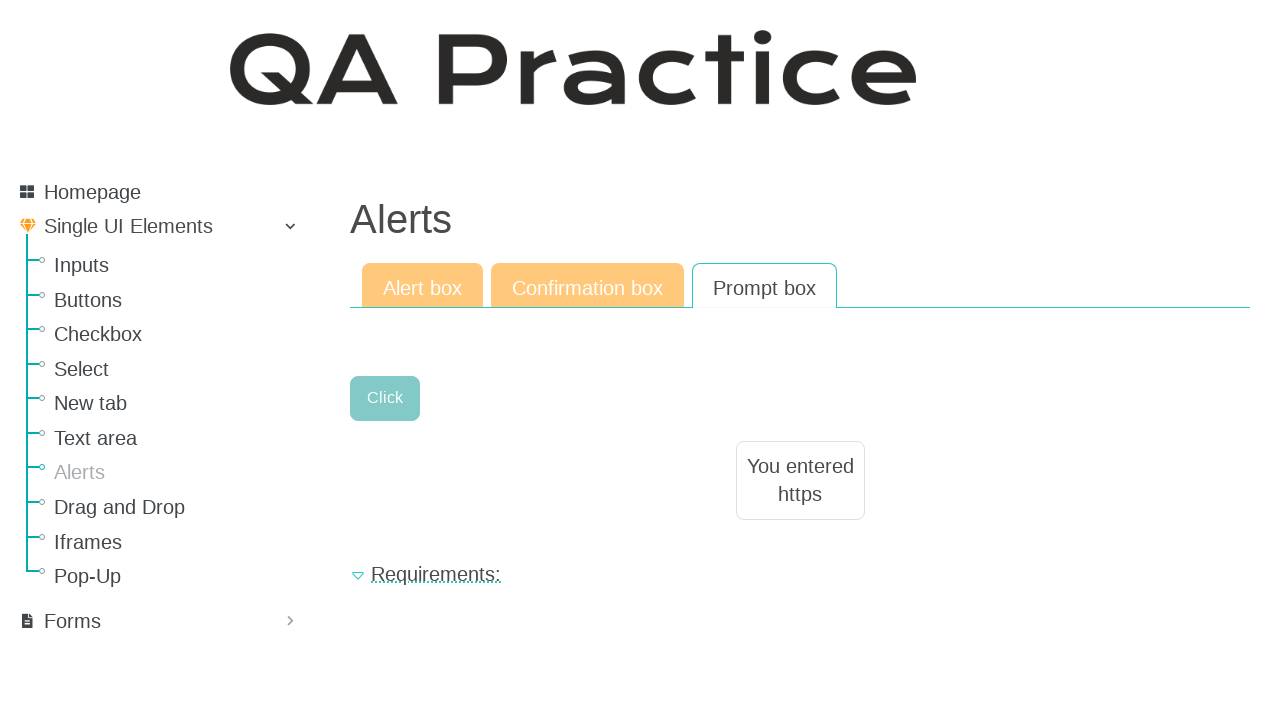